Tests the login authentication tab by clicking it and verifying the form label changes to show "Login" in Russian

Starting URL: https://b2c.passport.rt.ru/

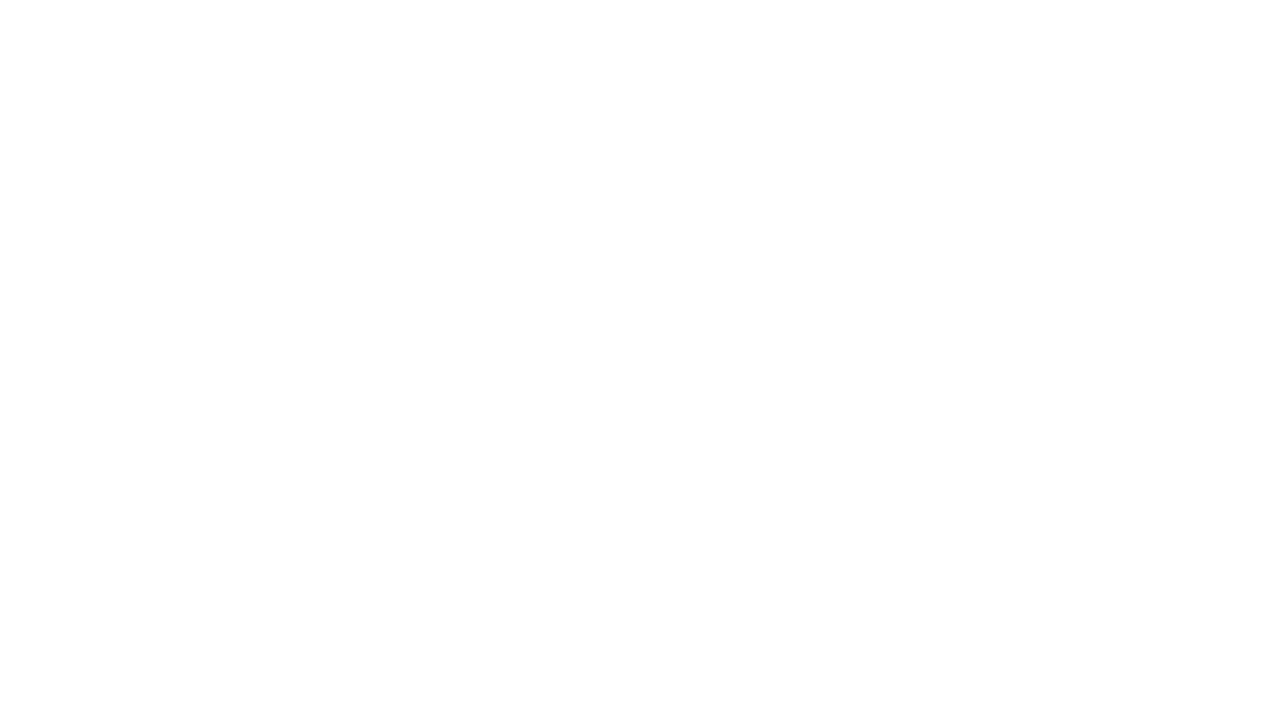

Clicked on login authentication tab at (930, 171) on xpath=//div[@id='t-btn-tab-login']
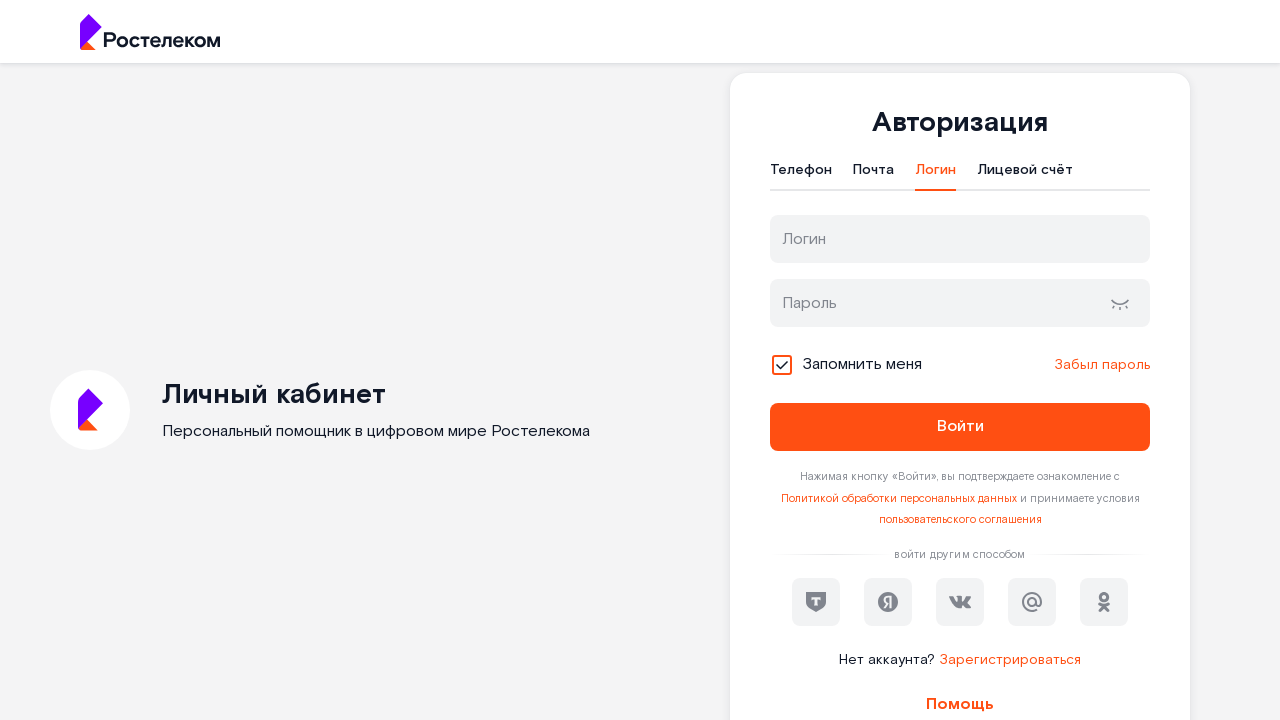

Login label in Russian ('Логин') is now visible - form switched to login authentication mode
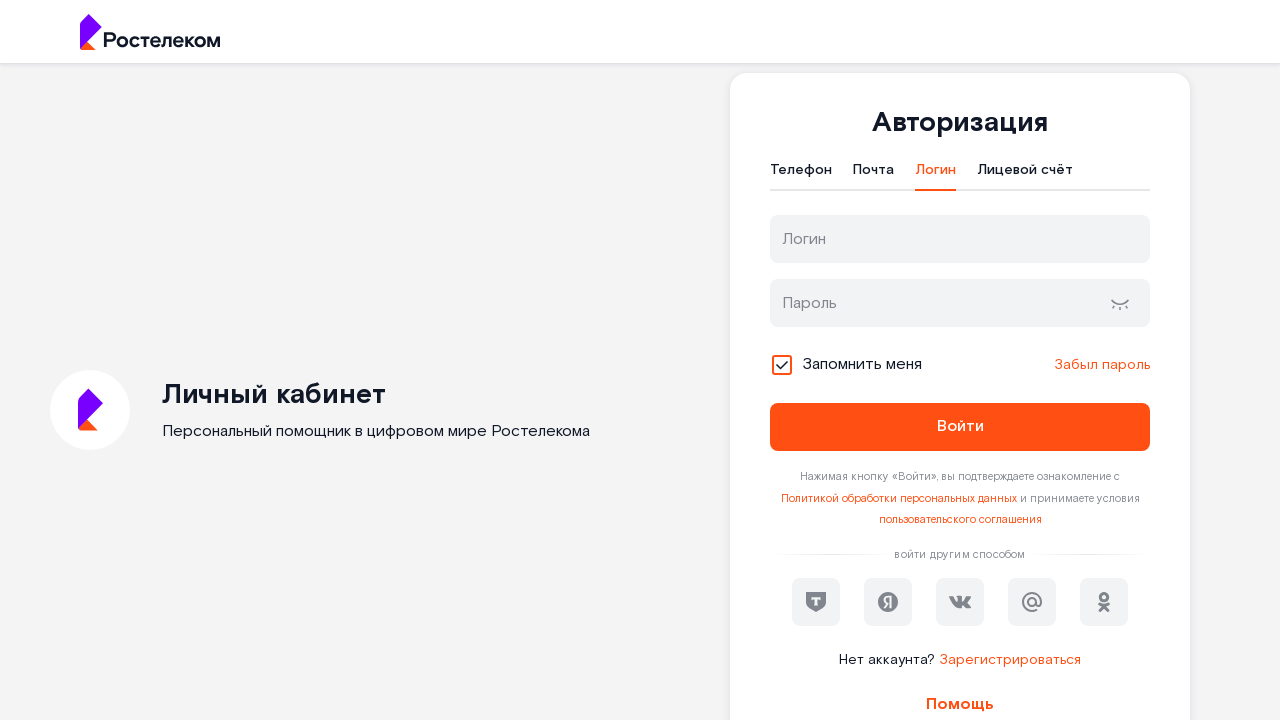

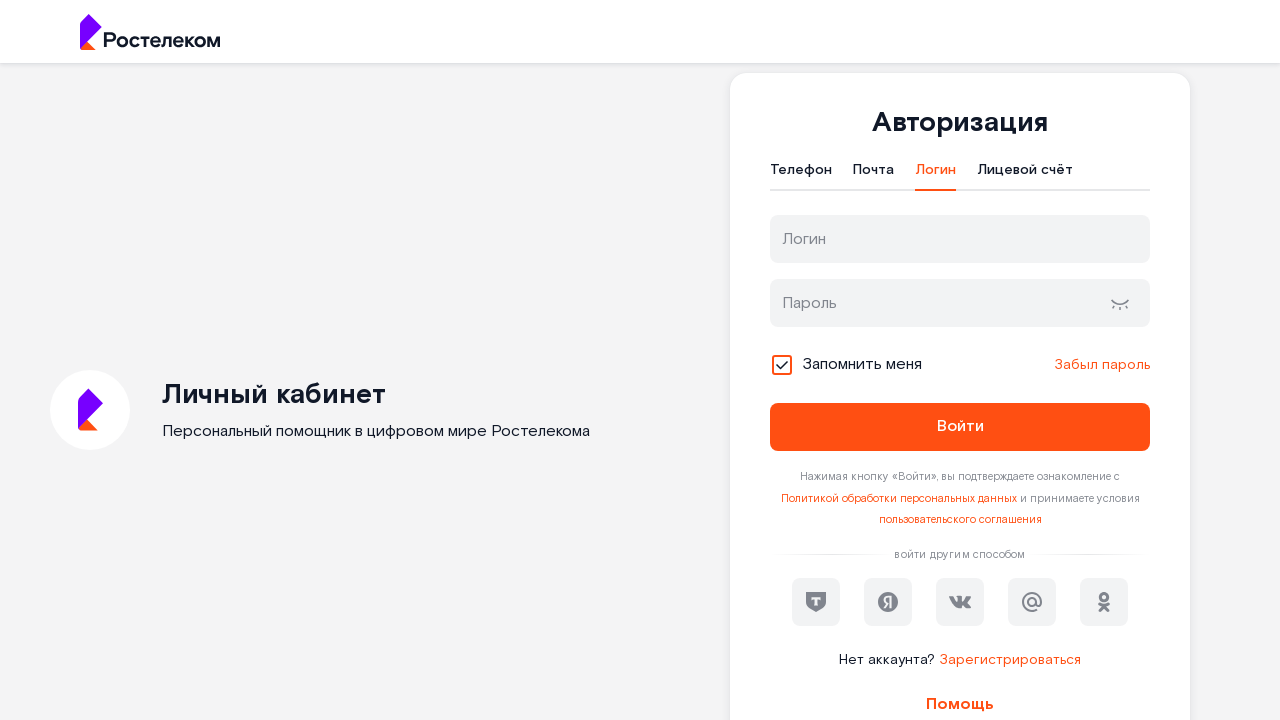